Tests interaction with a static HTML table by navigating to a test automation practice page and verifying the table structure including rows, columns, and specific cell data.

Starting URL: https://testautomationpractice.blogspot.com/

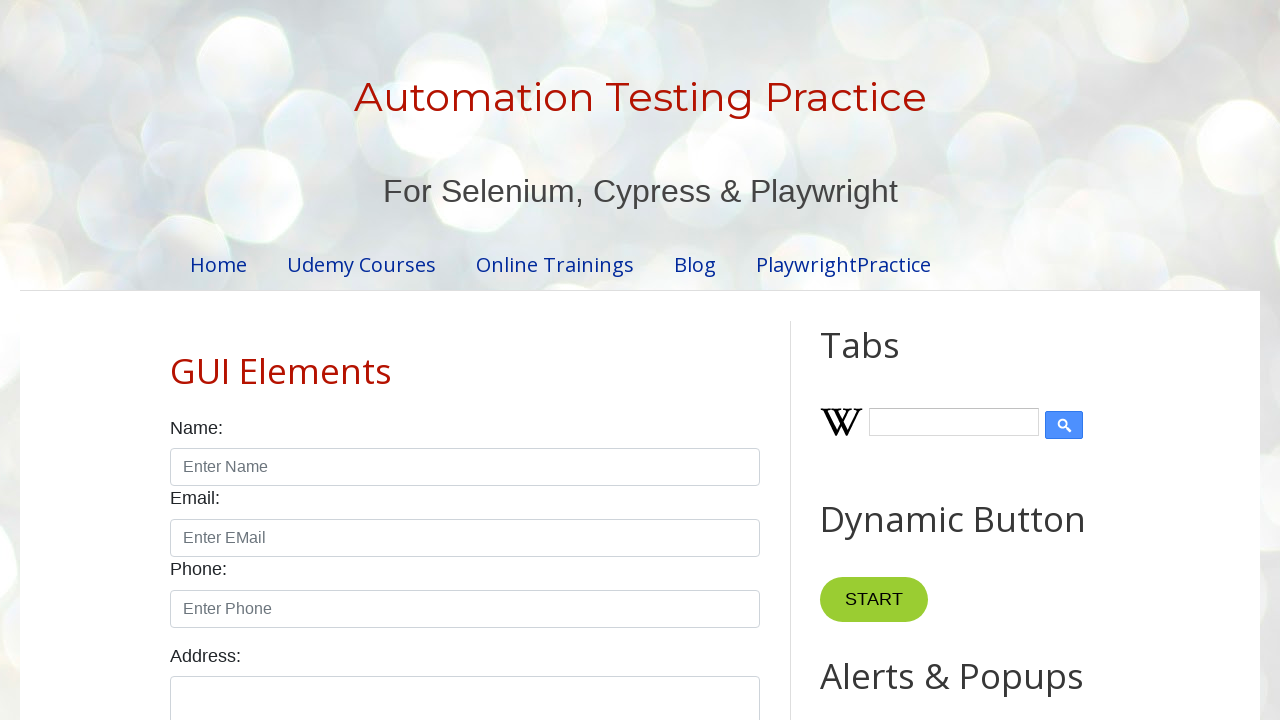

Navigated to test automation practice page
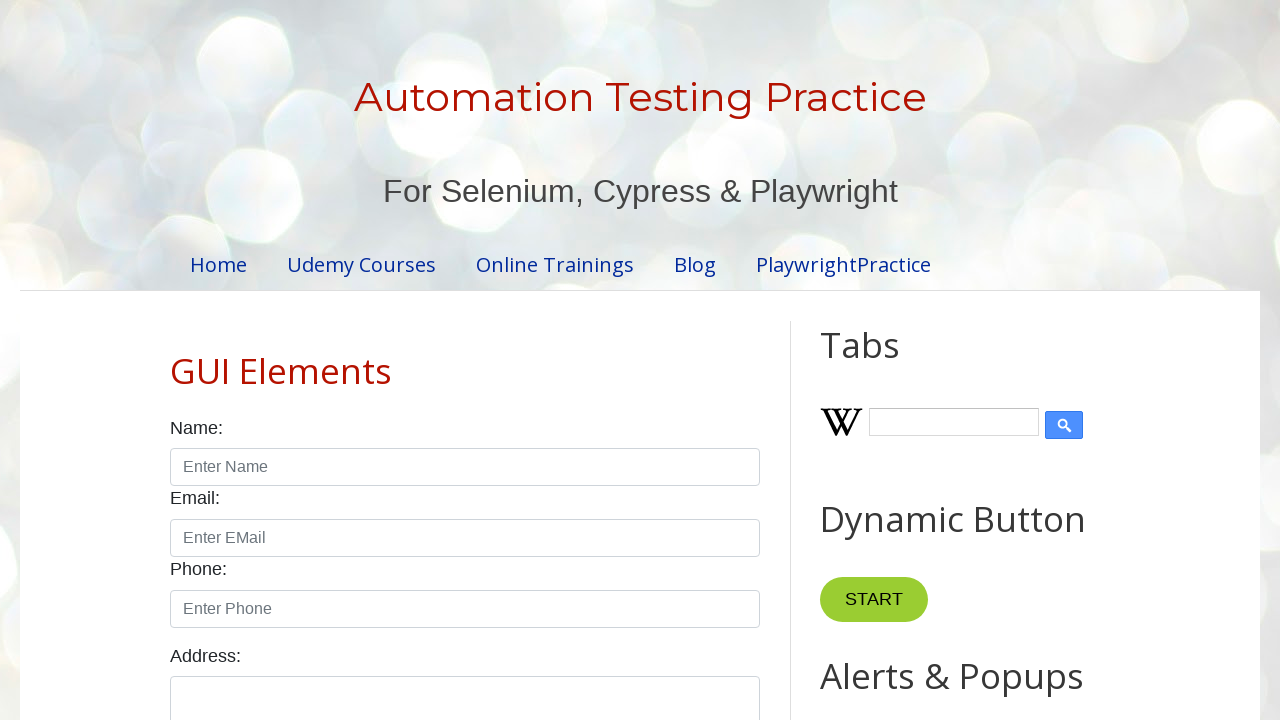

Static HTML table 'BookTable' loaded and visible
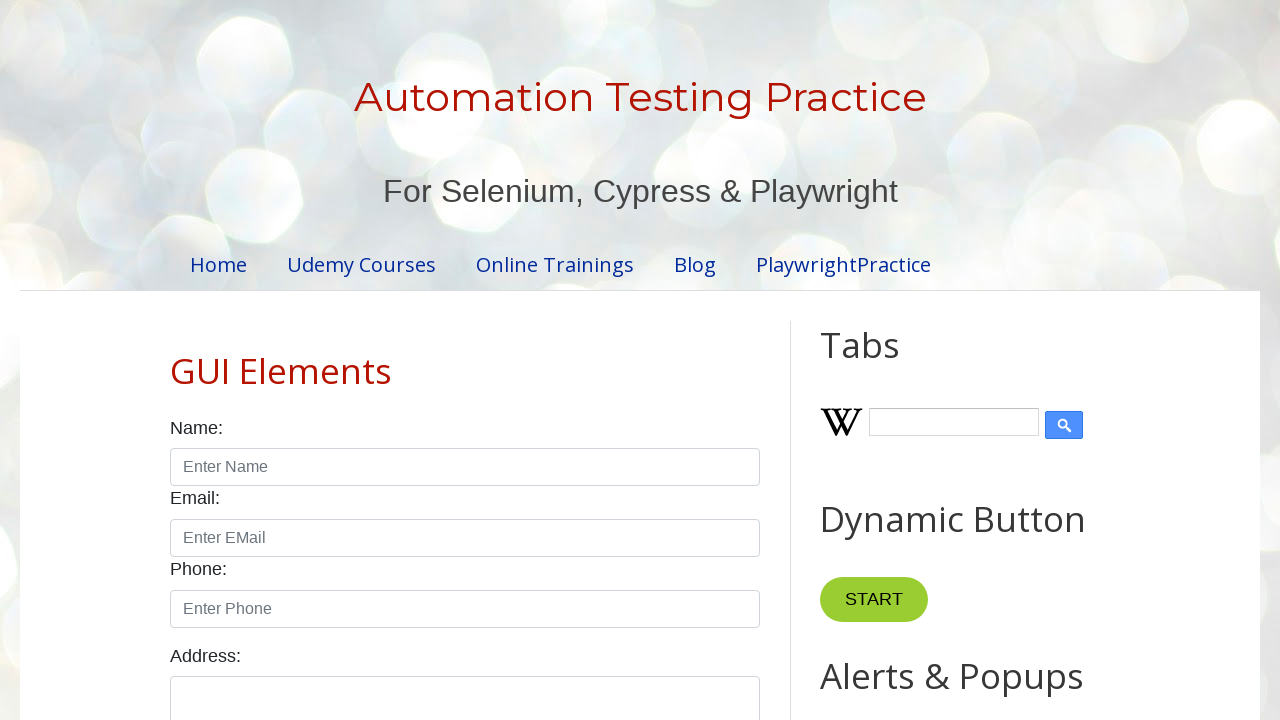

Retrieved all table rows - total count: 7
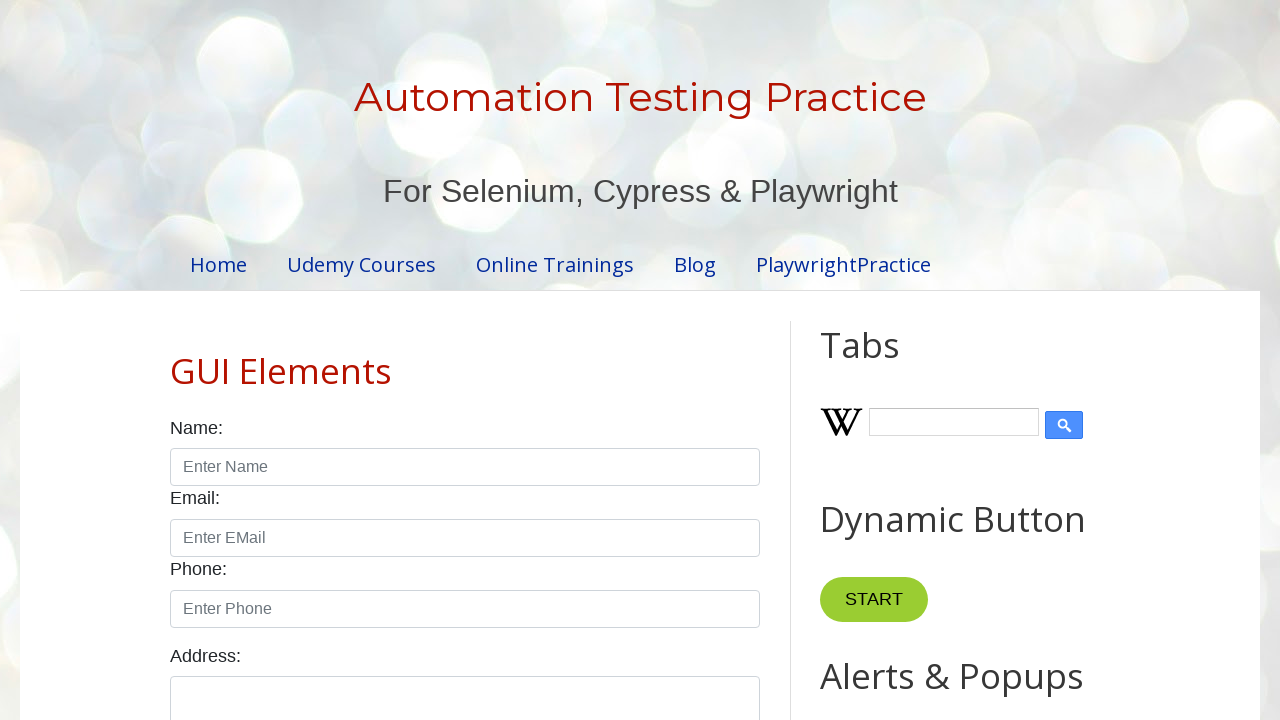

Retrieved all table header columns - total count: 4
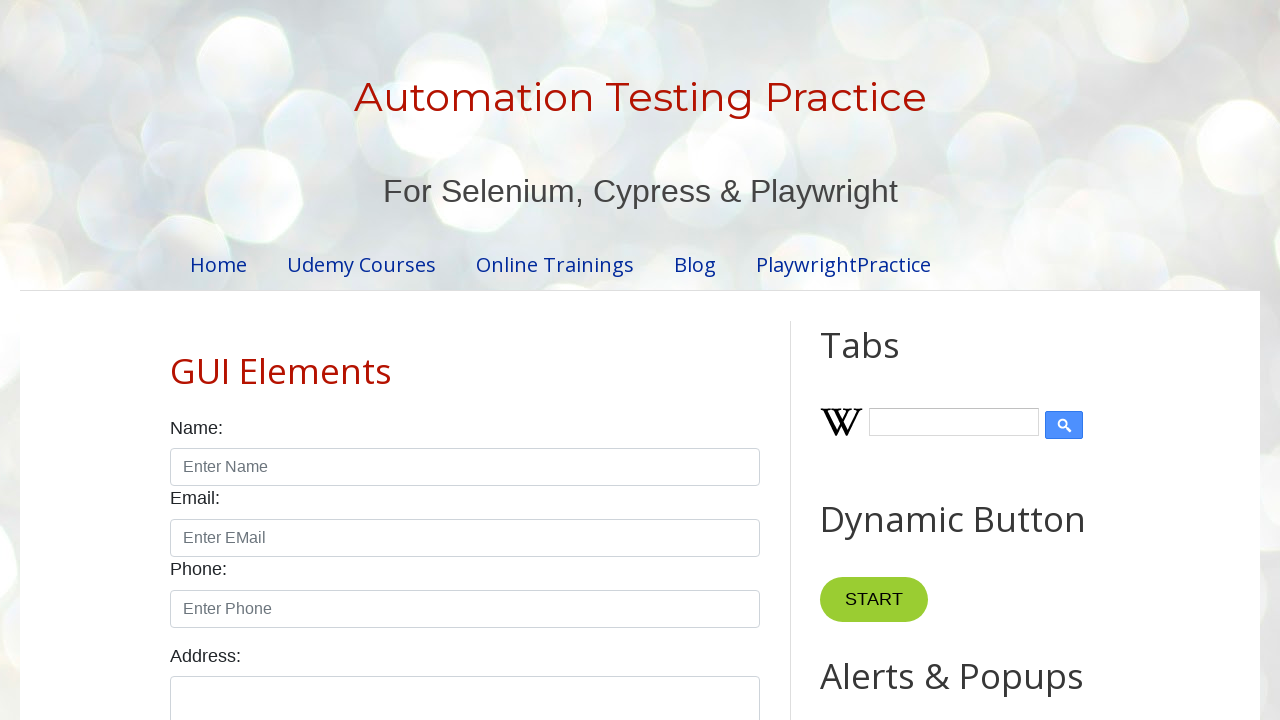

Retrieved book name from row 5, column 1: 'Master In Selenium'
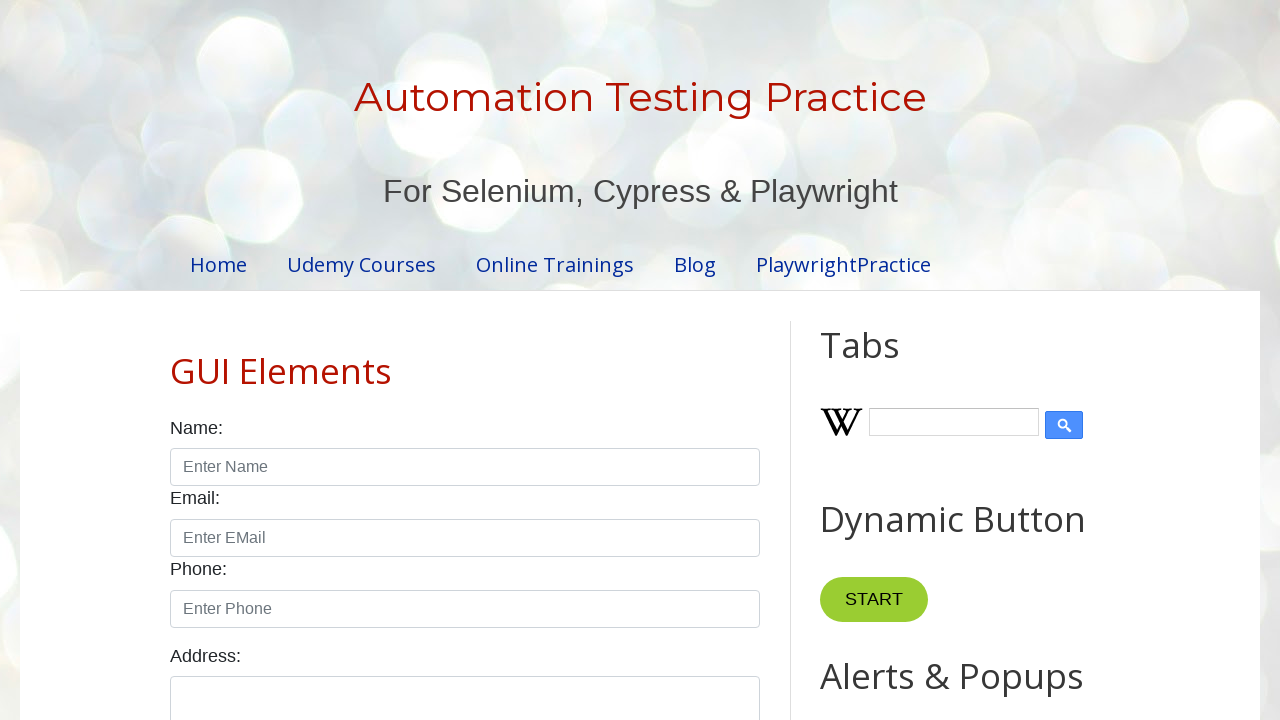

Author cell in row 2, column 2 is visible and ready
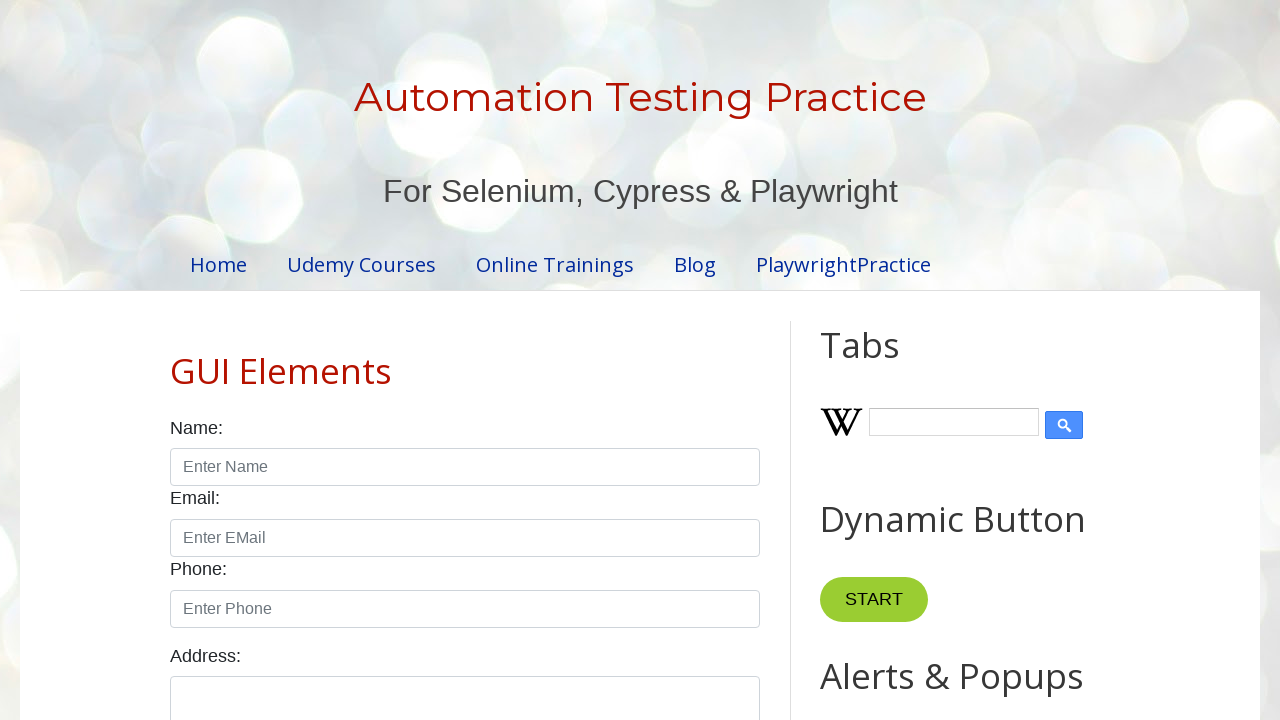

Retrieved author name from row 2, column 2: 'Amit'
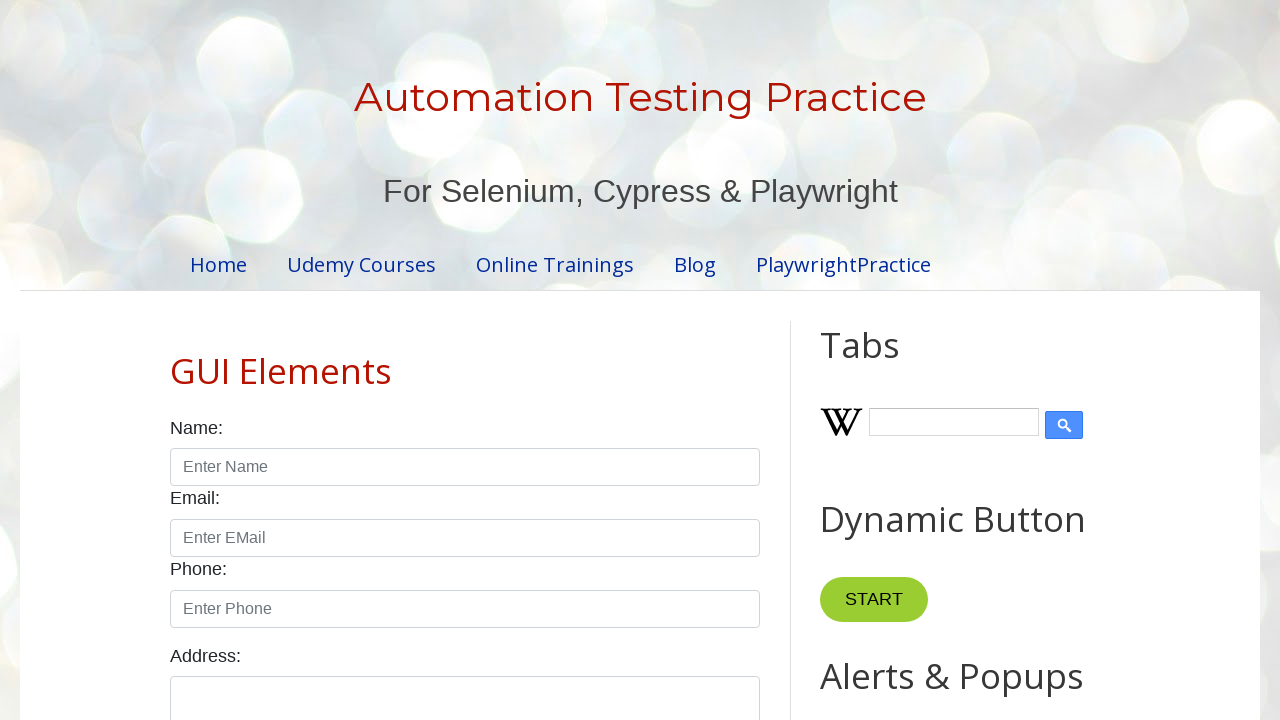

Price cell in row 2, column 4 is visible and ready
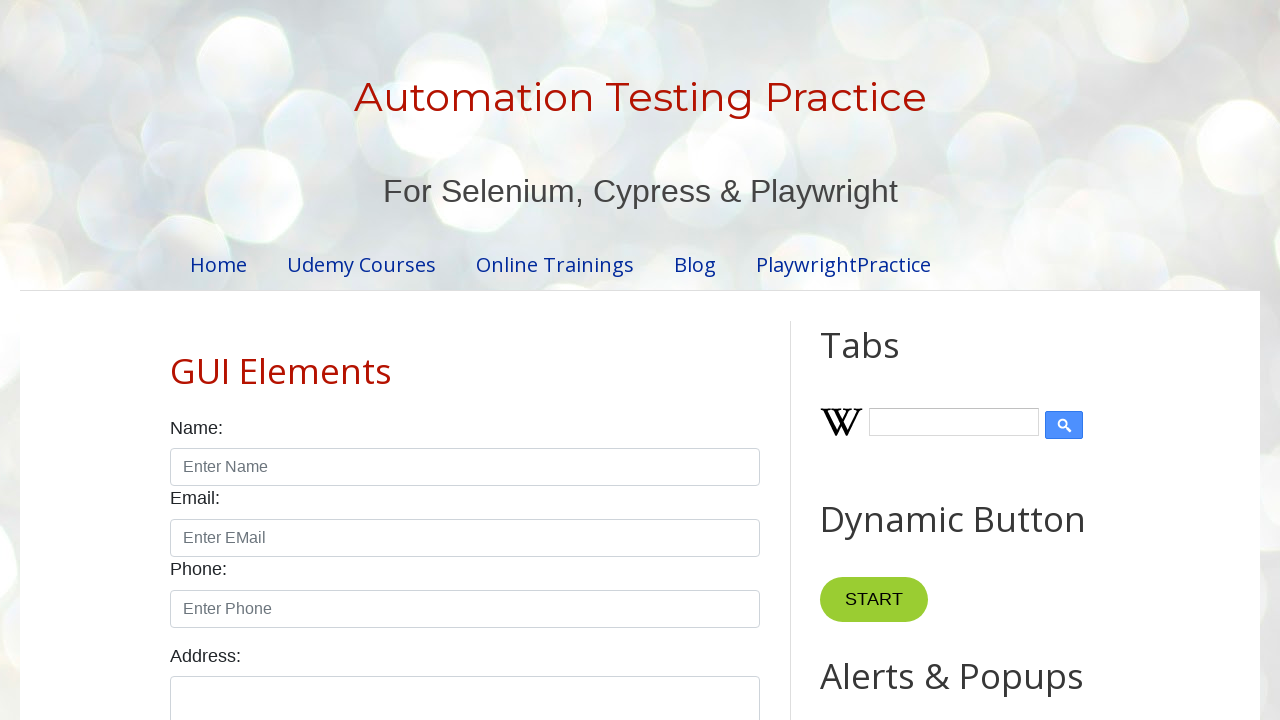

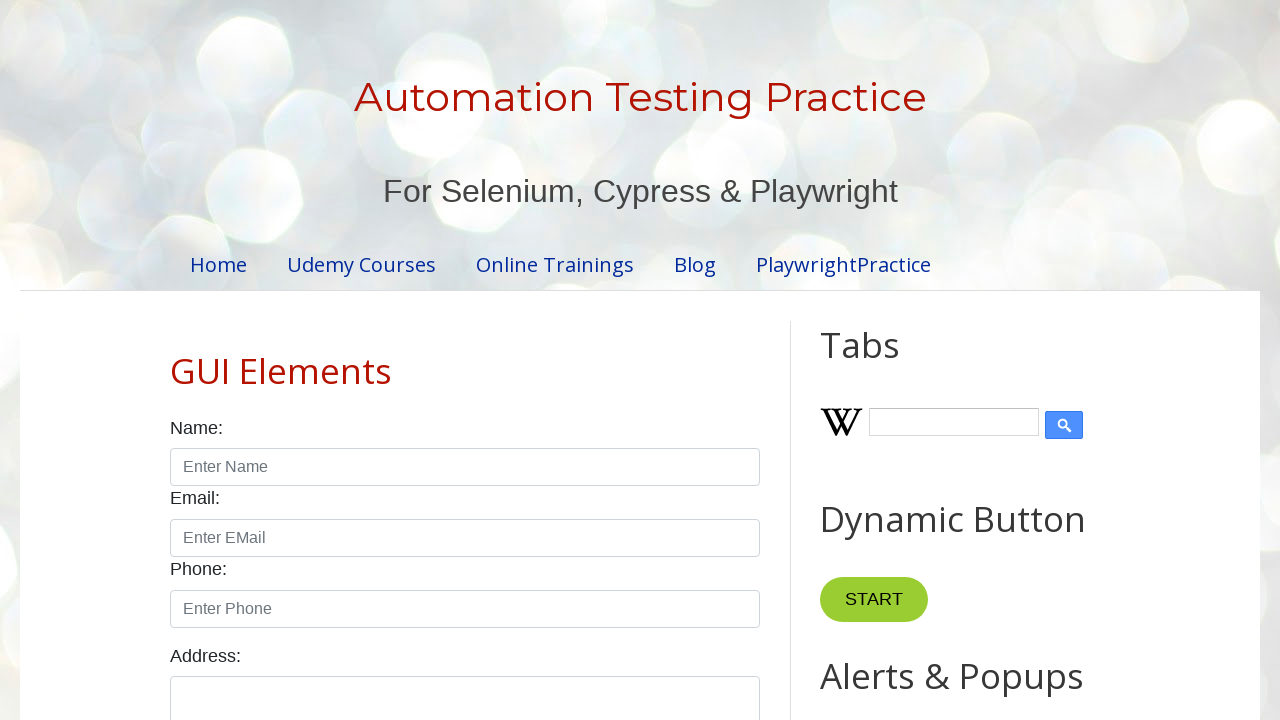